Opens the Rahul Shetty Academy website and verifies the page loads by checking the title and URL are accessible

Starting URL: https://rahulshettyacademy.com

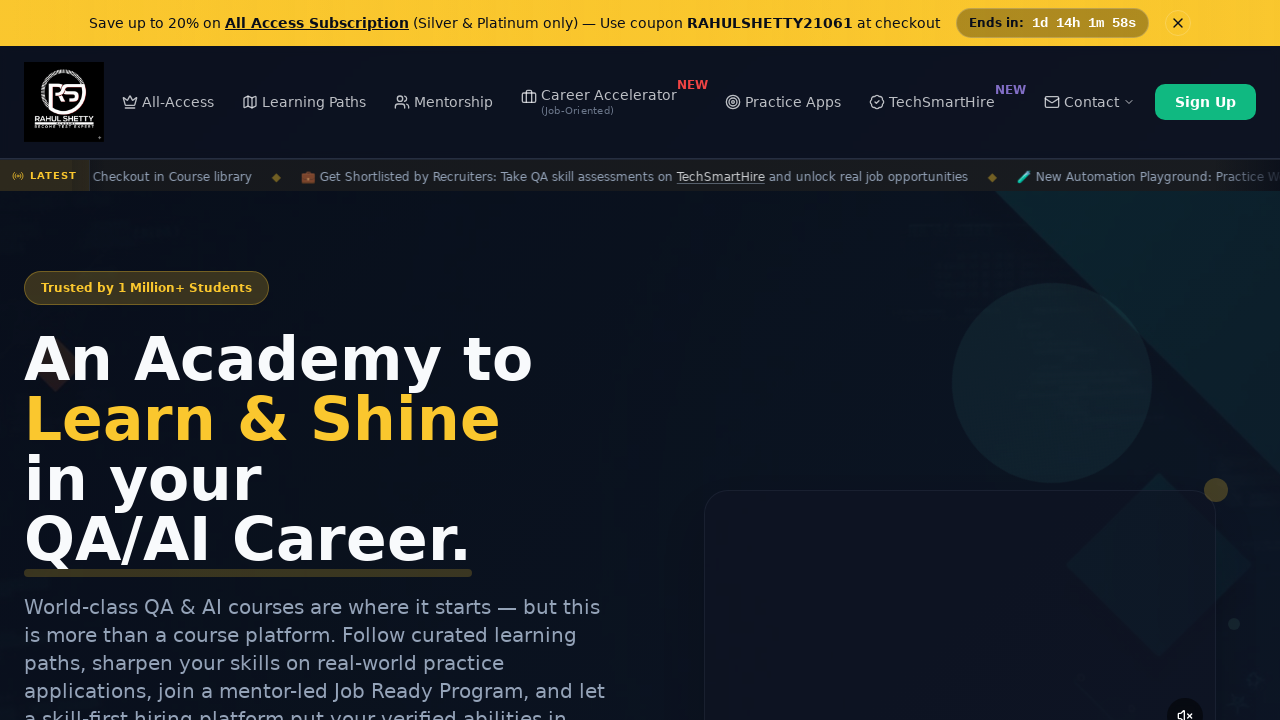

Waited for page to reach domcontentloaded state
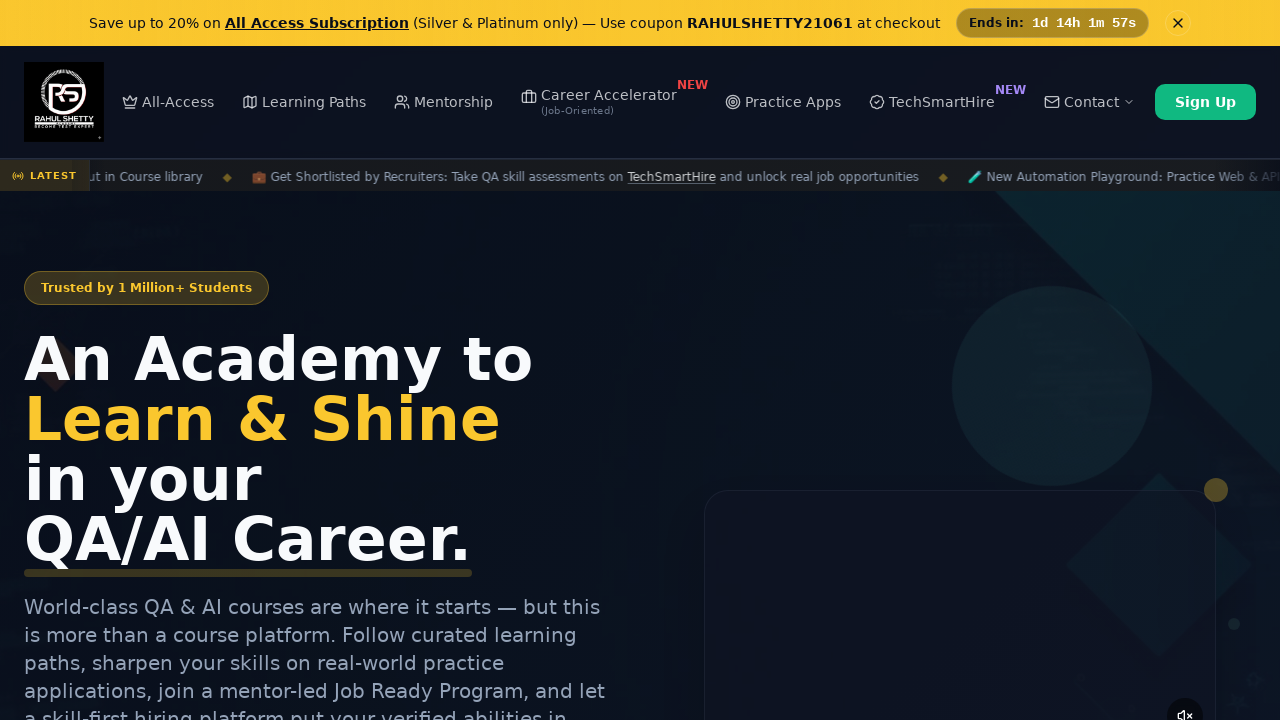

Verified page title is not None
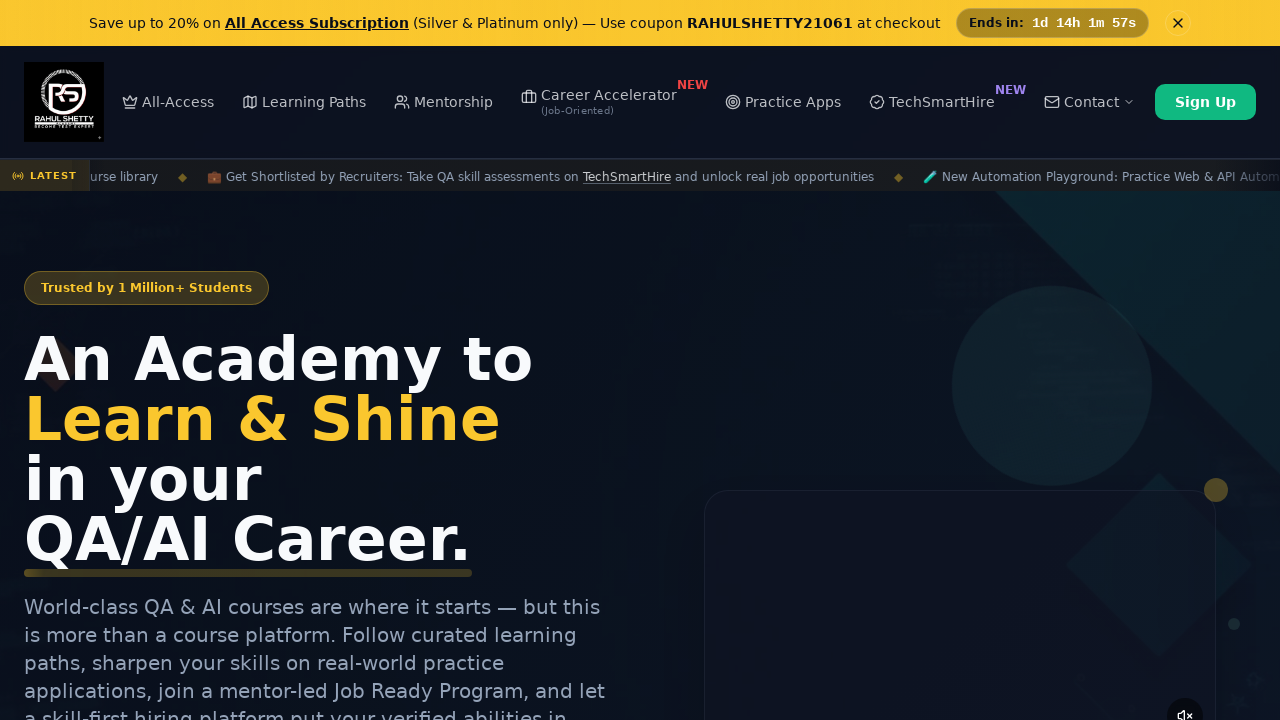

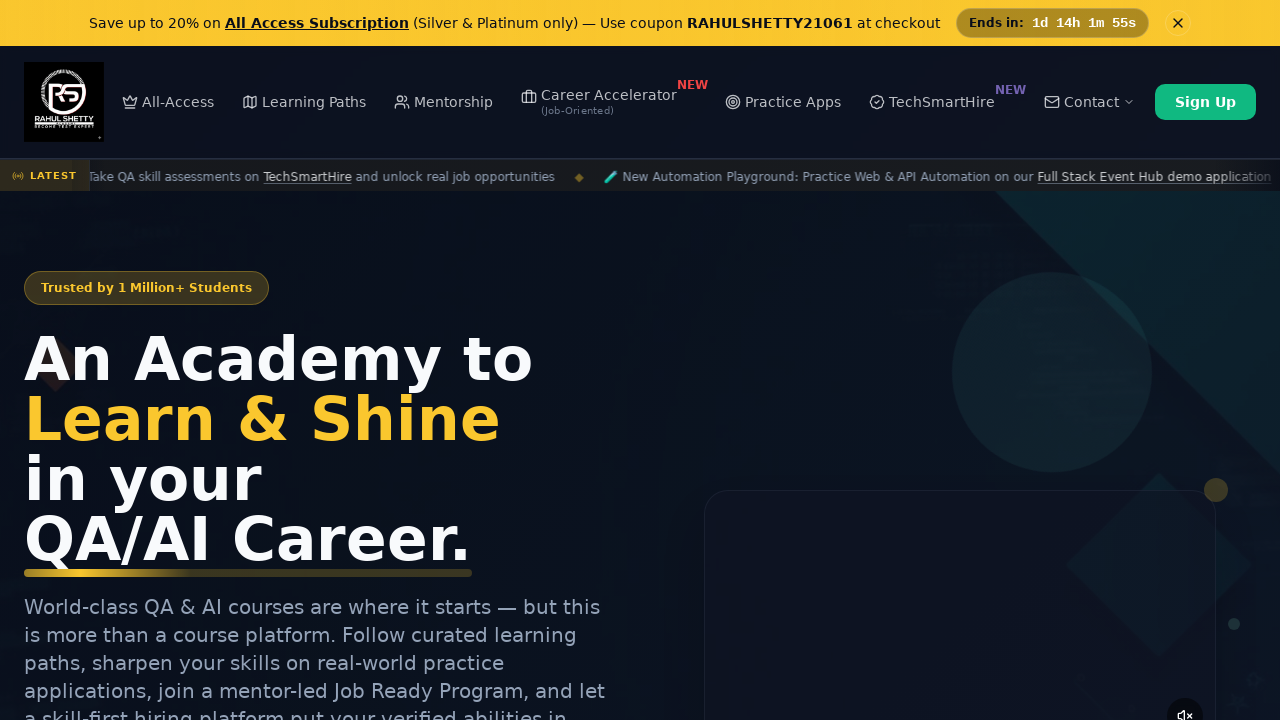